Tests the jQuery UI color picker slider by switching to an iframe and dragging the red color slider to adjust its value

Starting URL: https://jqueryui.com/slider/#colorpicker

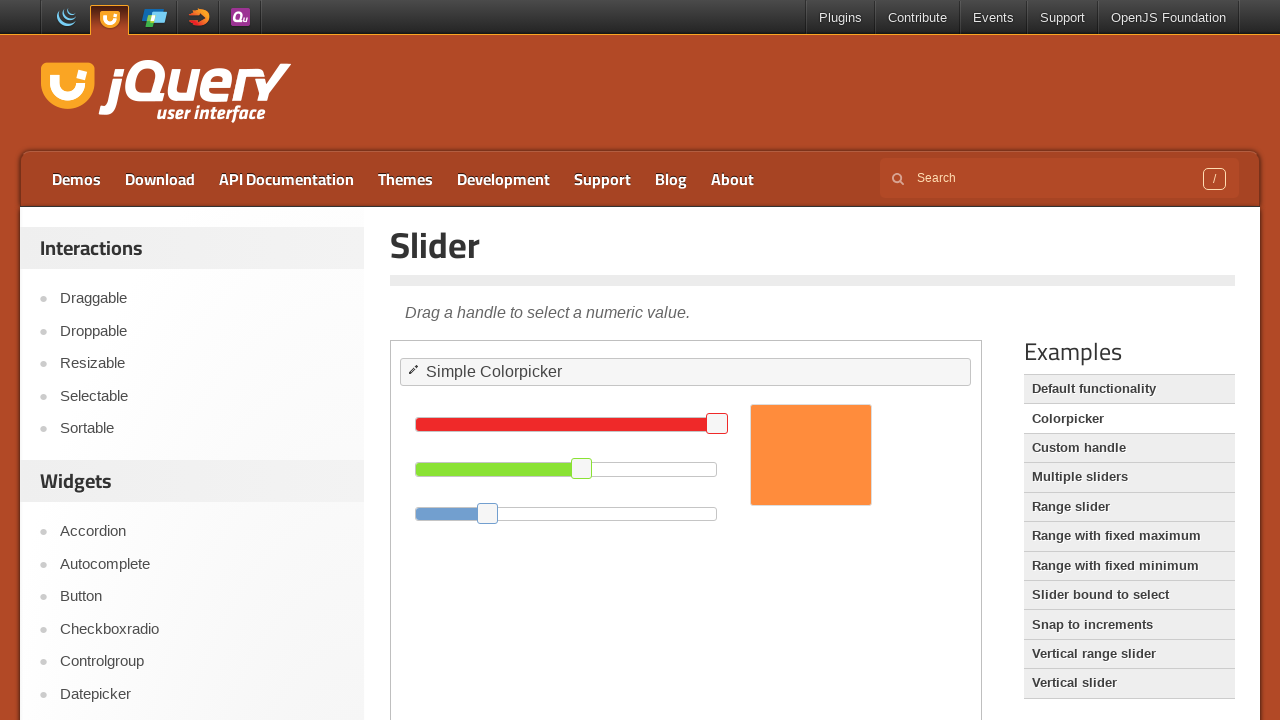

Located the iframe containing the jQuery UI slider demo
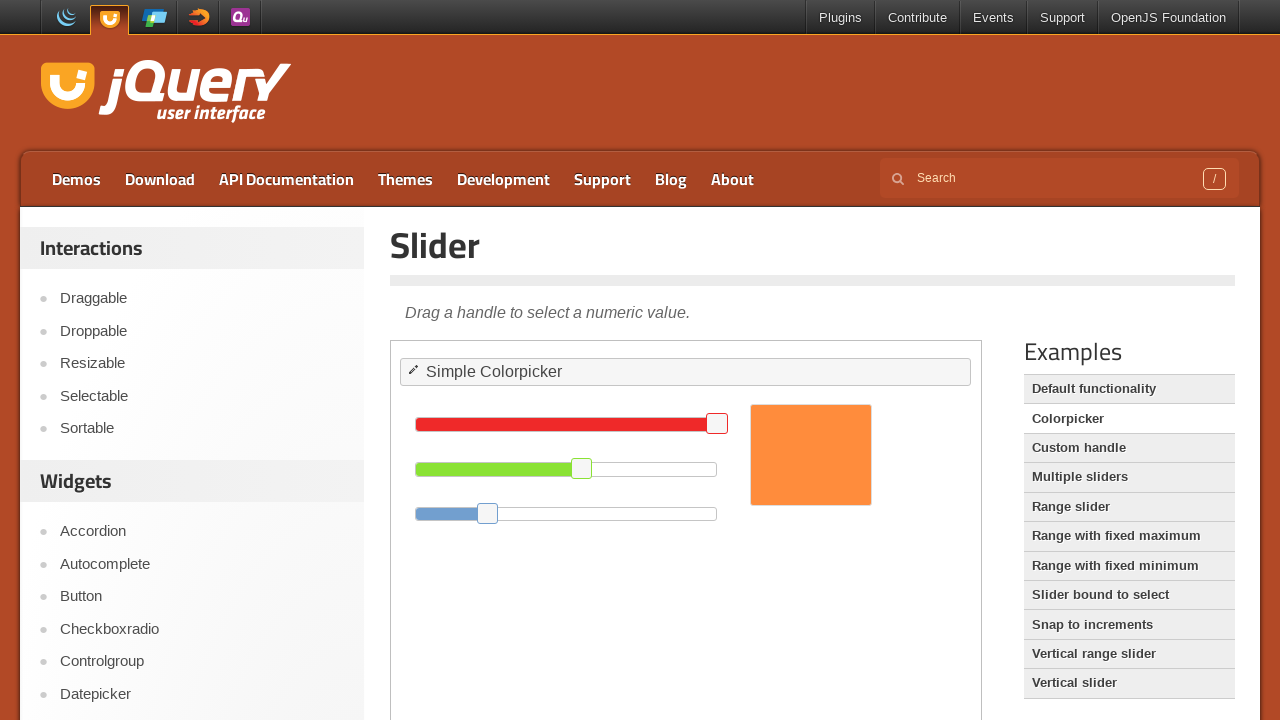

Located the red color slider element
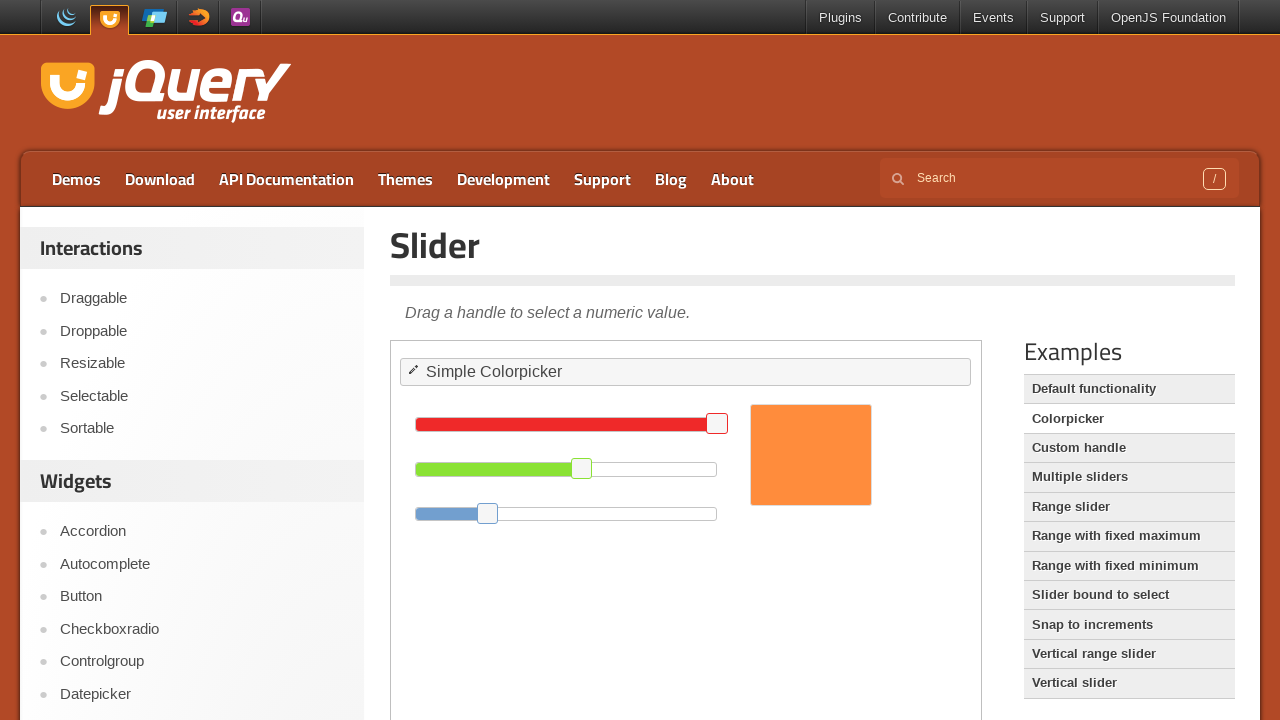

Retrieved bounding box of the red slider
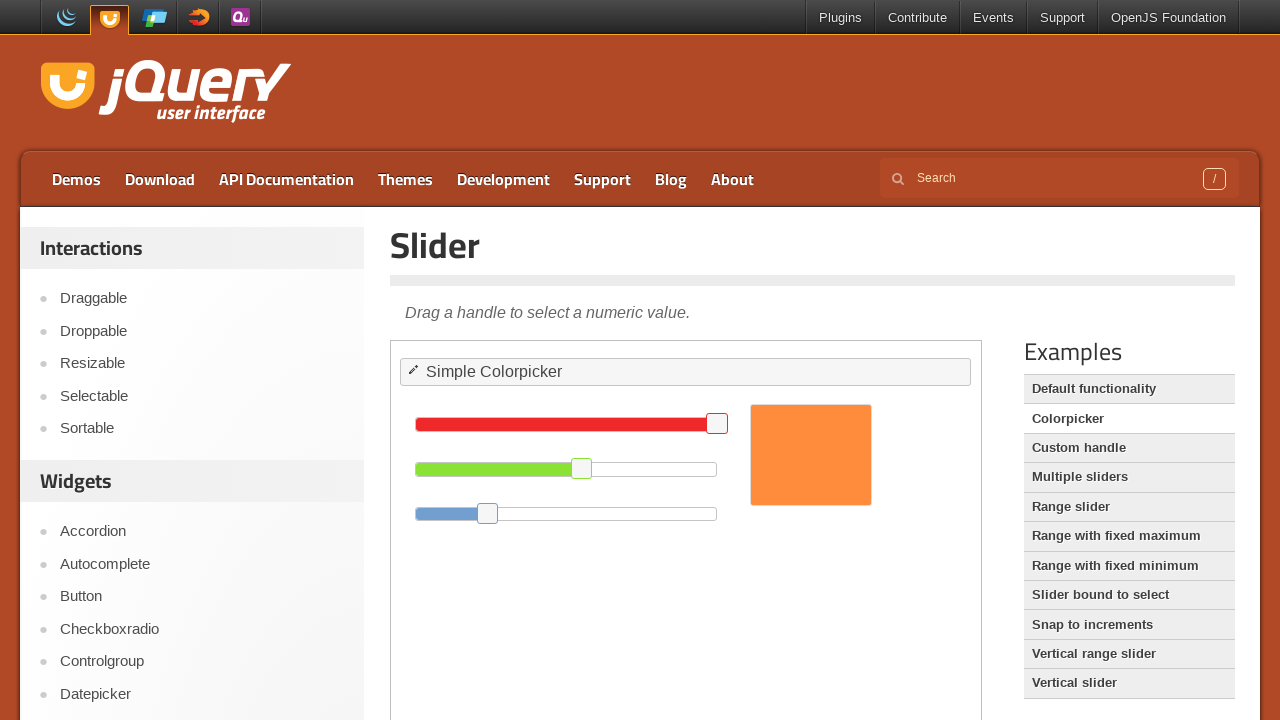

Moved mouse to the red slider position at (717, 424)
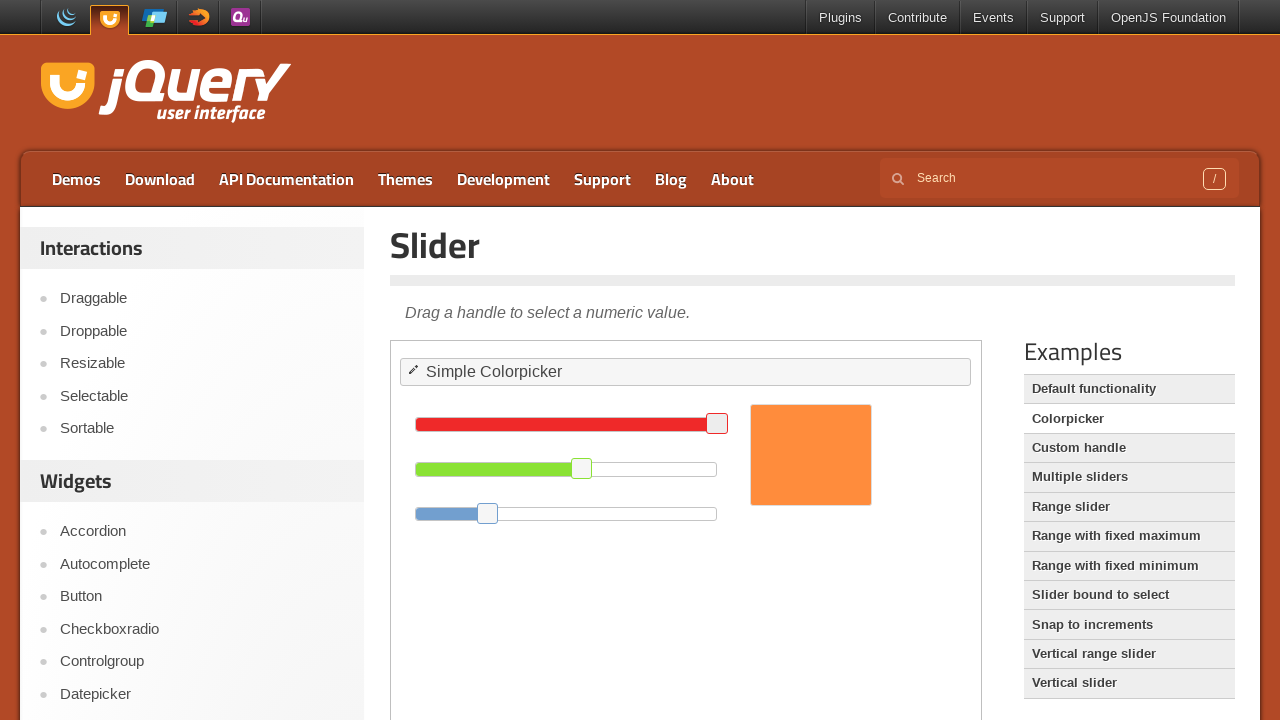

Pressed mouse button down on the red slider at (717, 424)
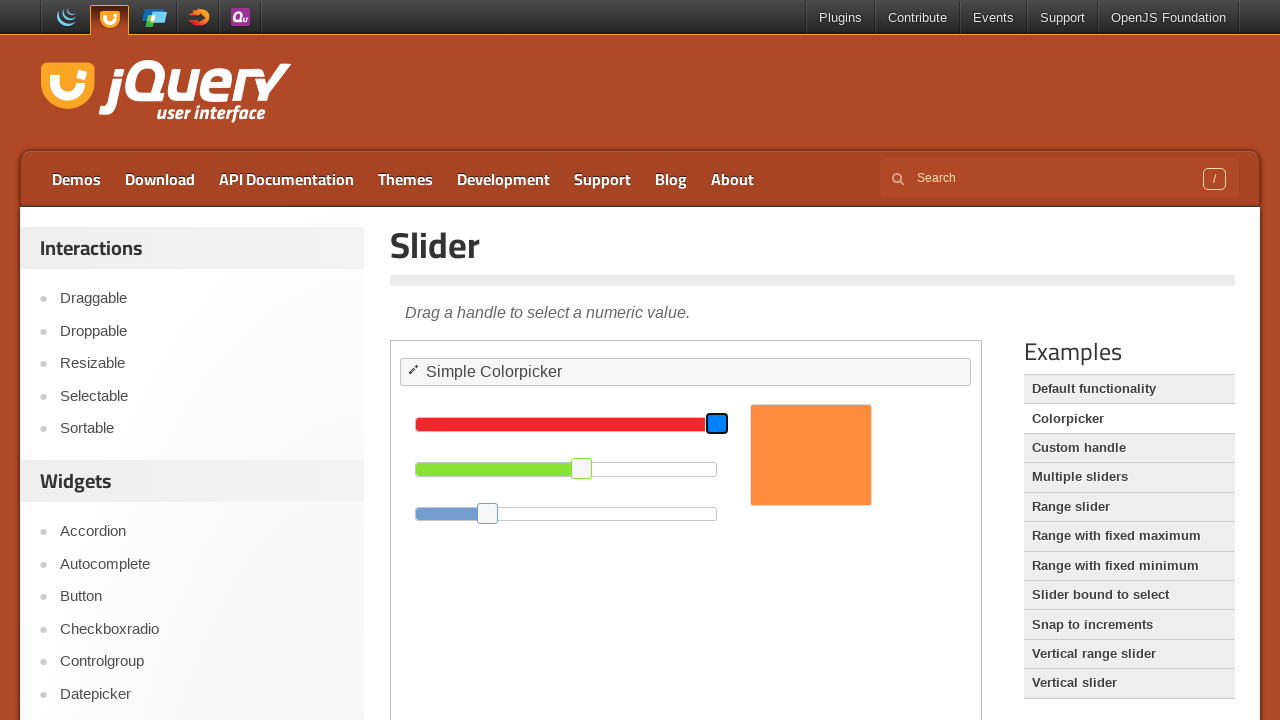

Dragged the red slider 70 pixels to the left at (647, 424)
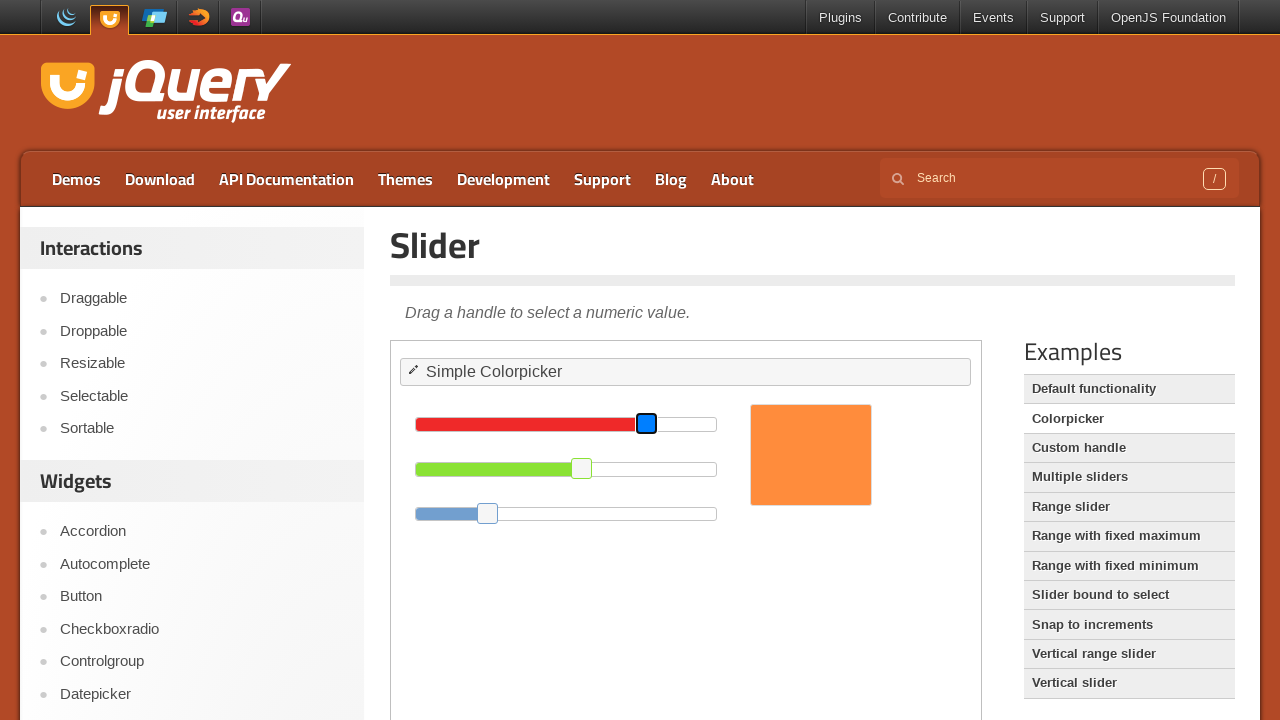

Released mouse button after dragging the red slider at (647, 424)
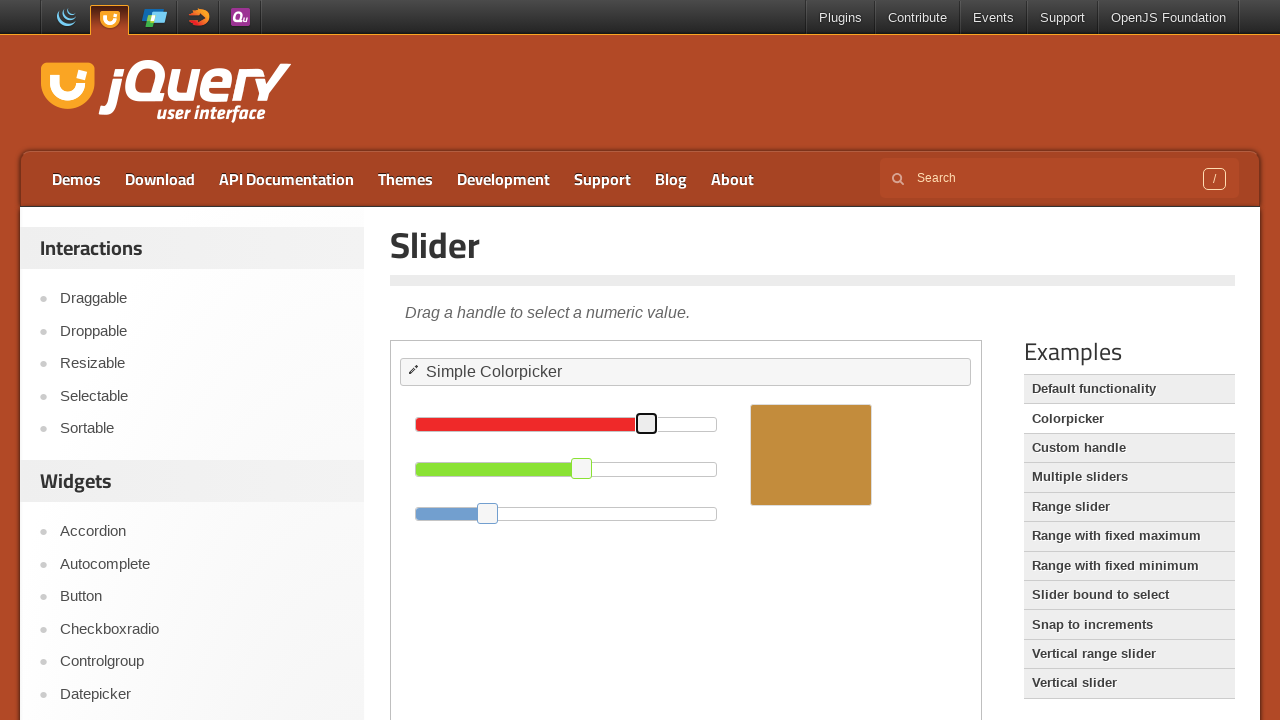

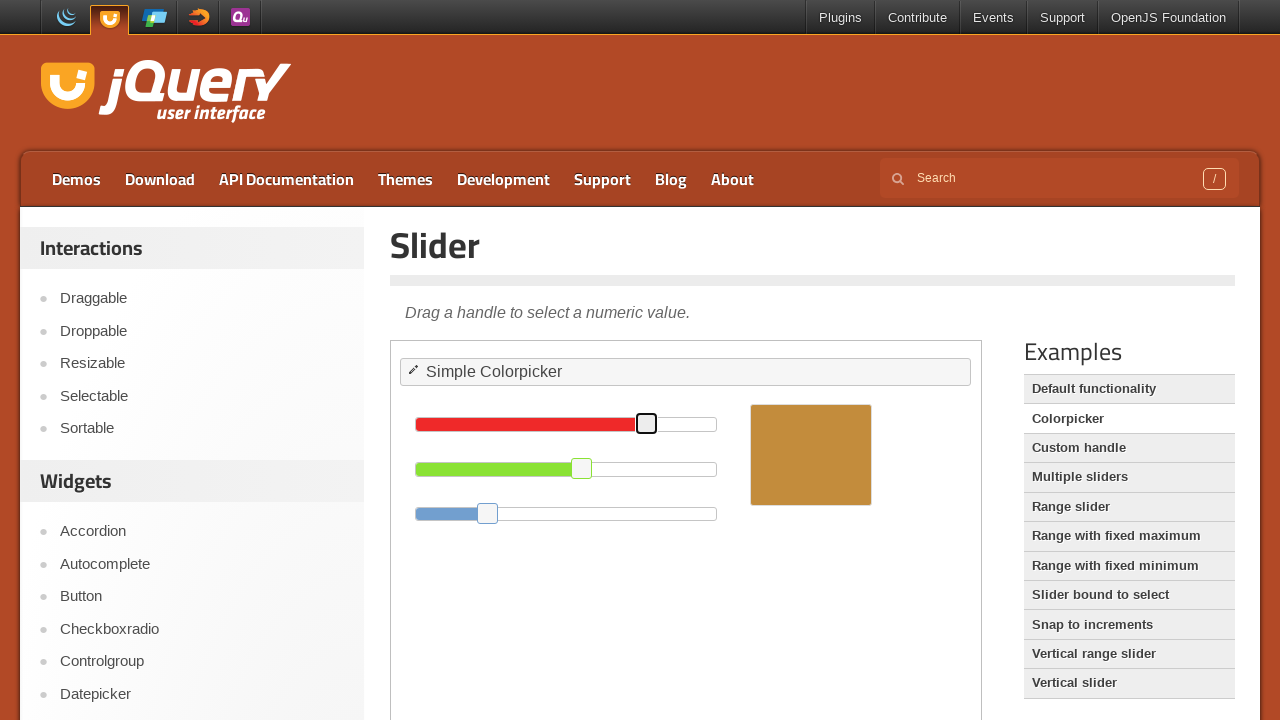